Tests newsletter subscription functionality by navigating to cart page, scrolling down to subscription section, entering email and subscribing

Starting URL: https://automationexercise.com

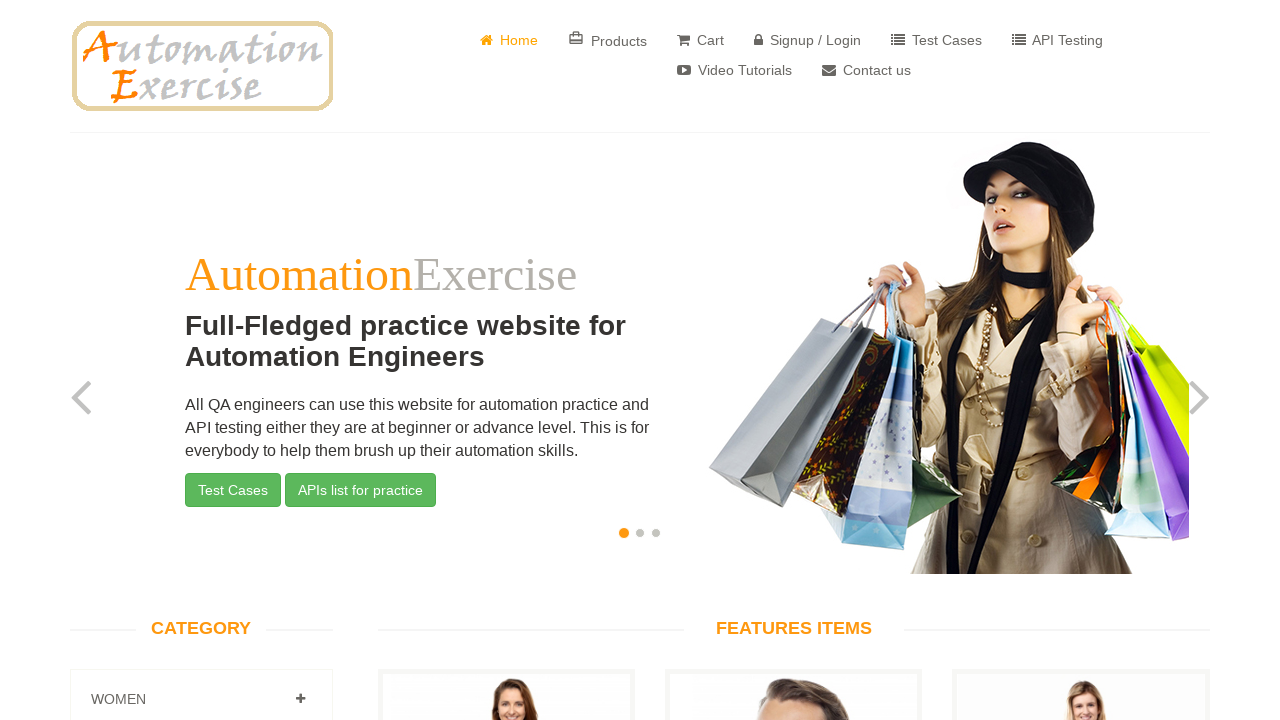

Clicked on Cart button at (700, 40) on li:nth-of-type(3) > a
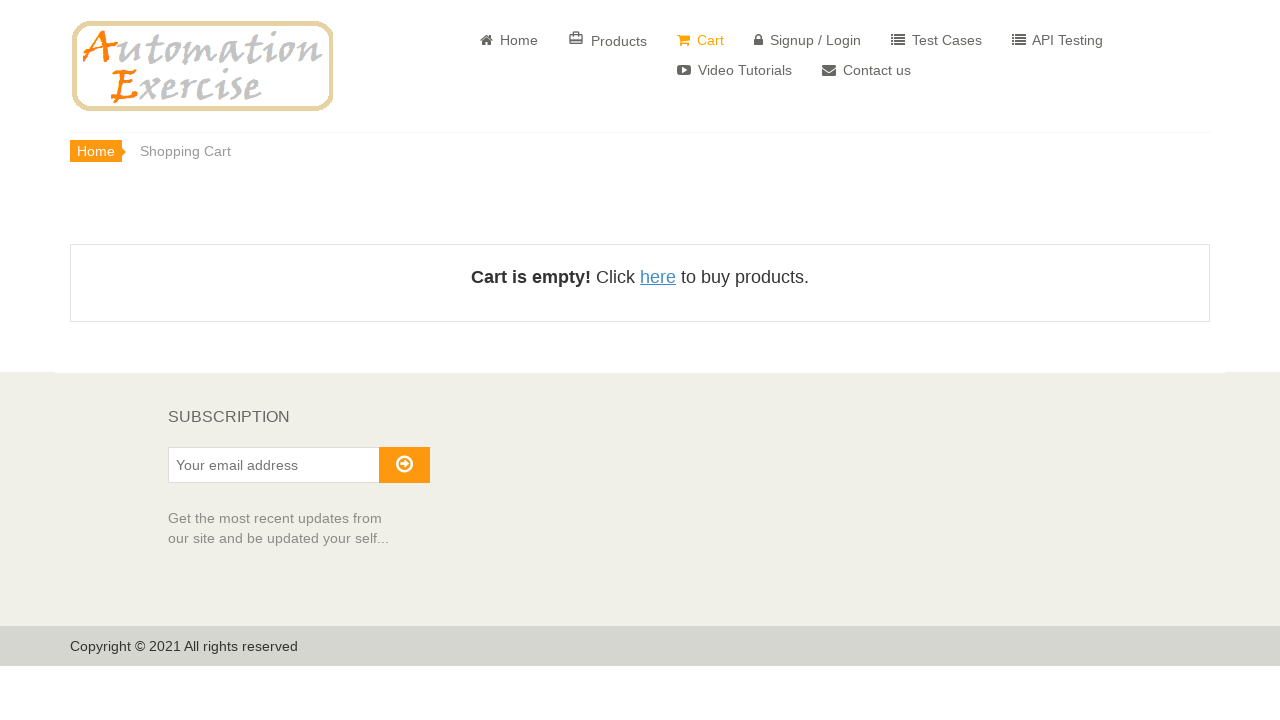

Scrolled down to bottom of page
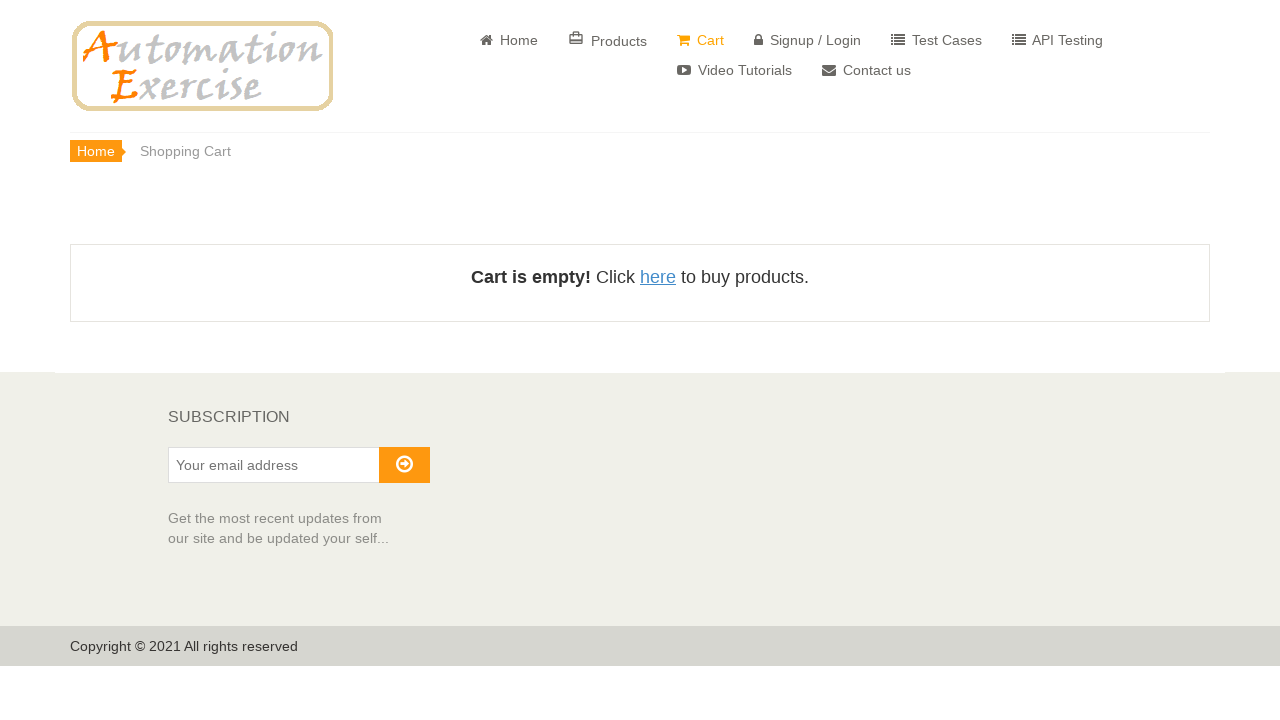

Subscription section heading is visible
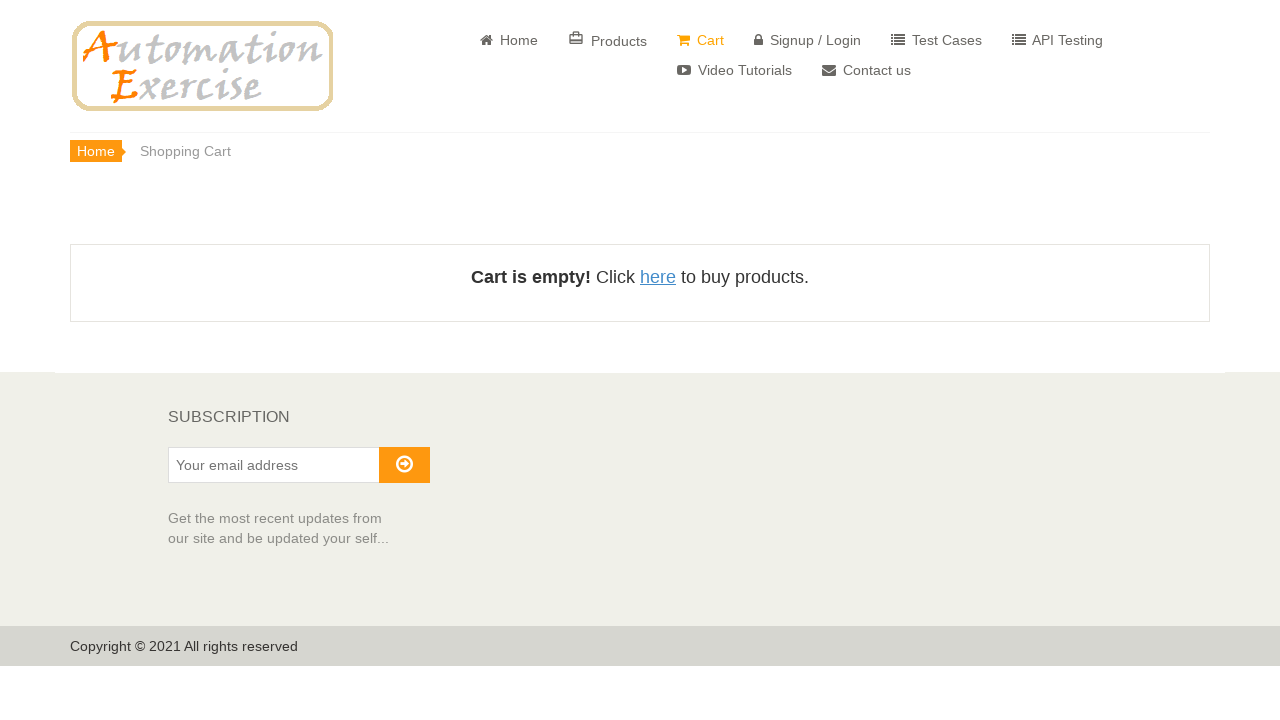

Entered email 'testuser@gmail.com' in subscription field on input#susbscribe_email
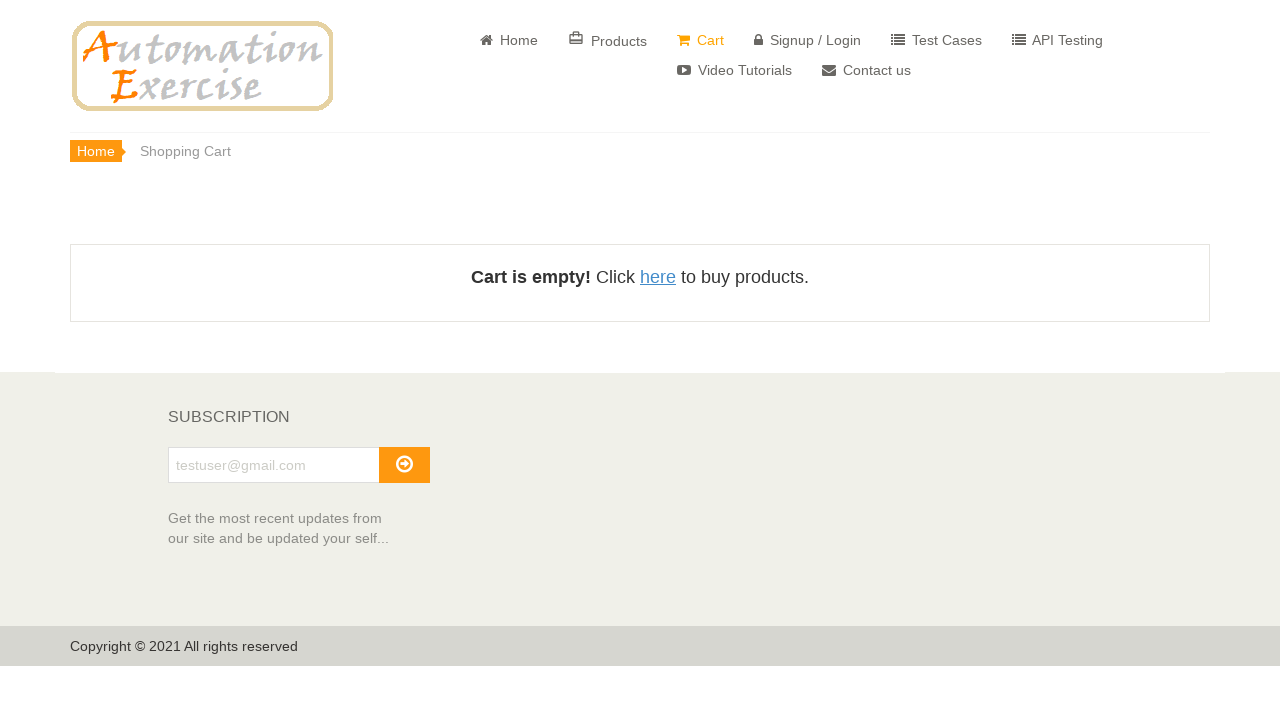

Clicked subscribe button at (404, 465) on #subscribe
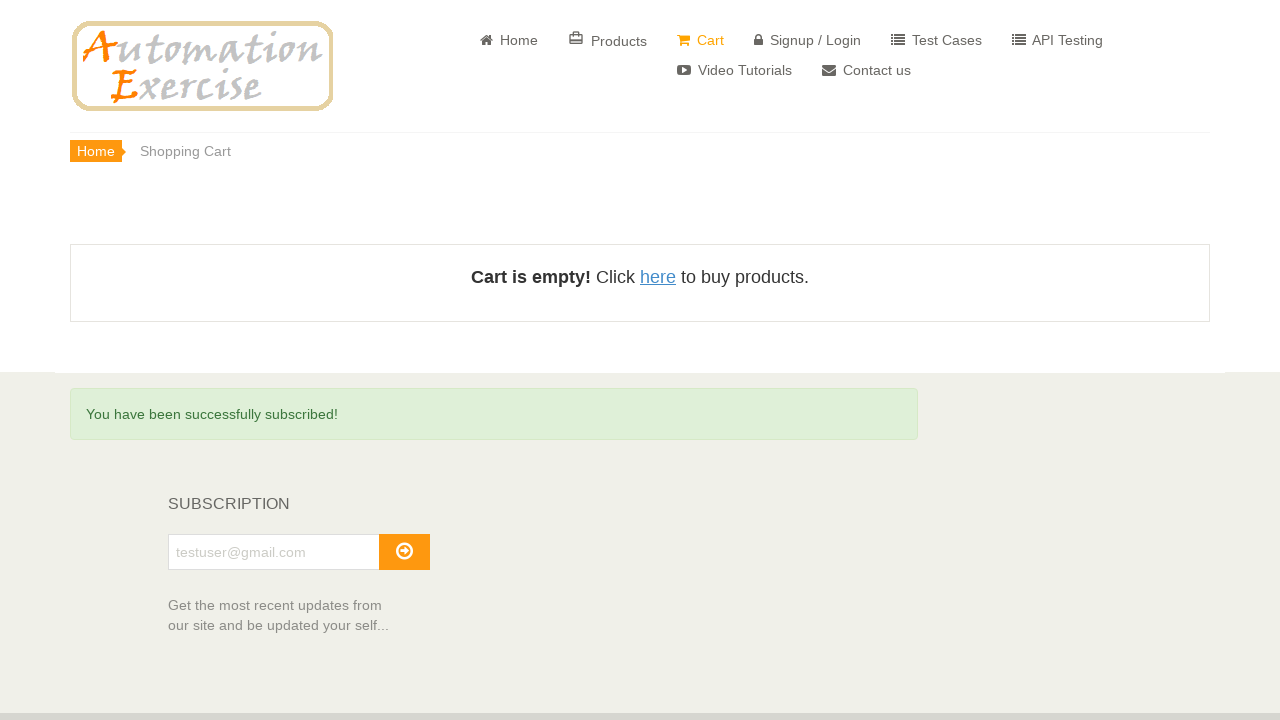

Newsletter subscription success alert appeared
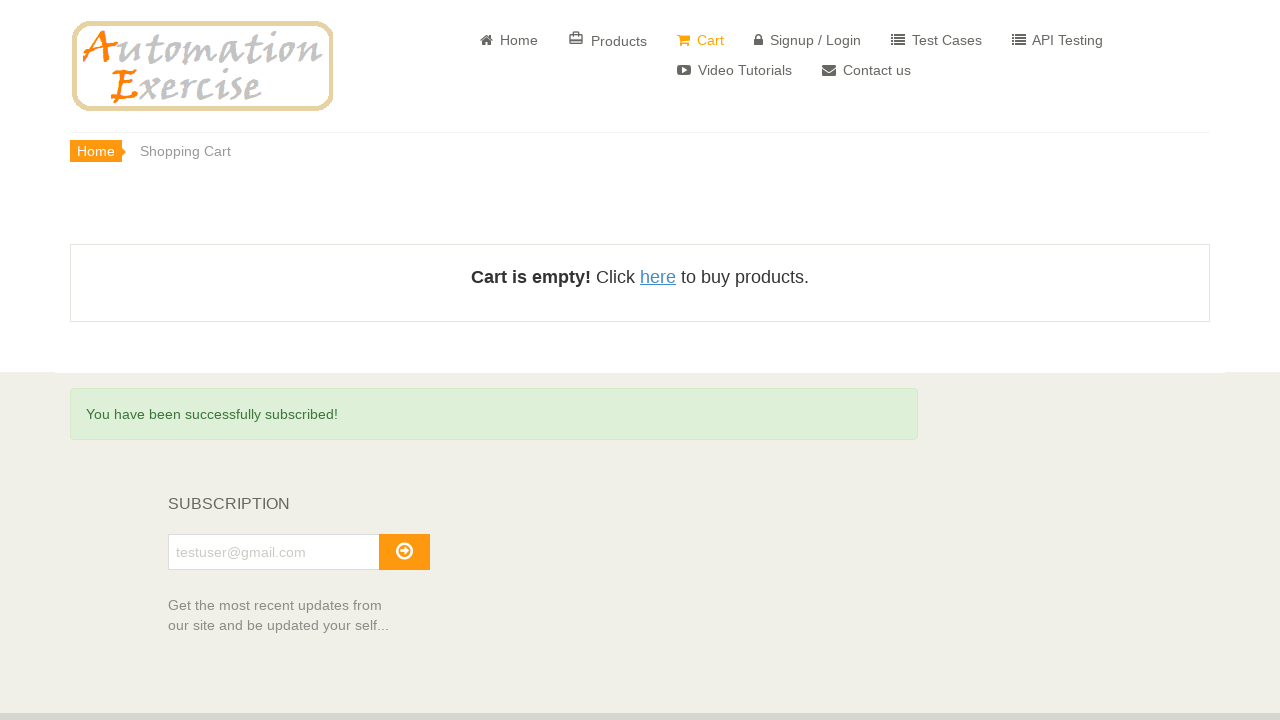

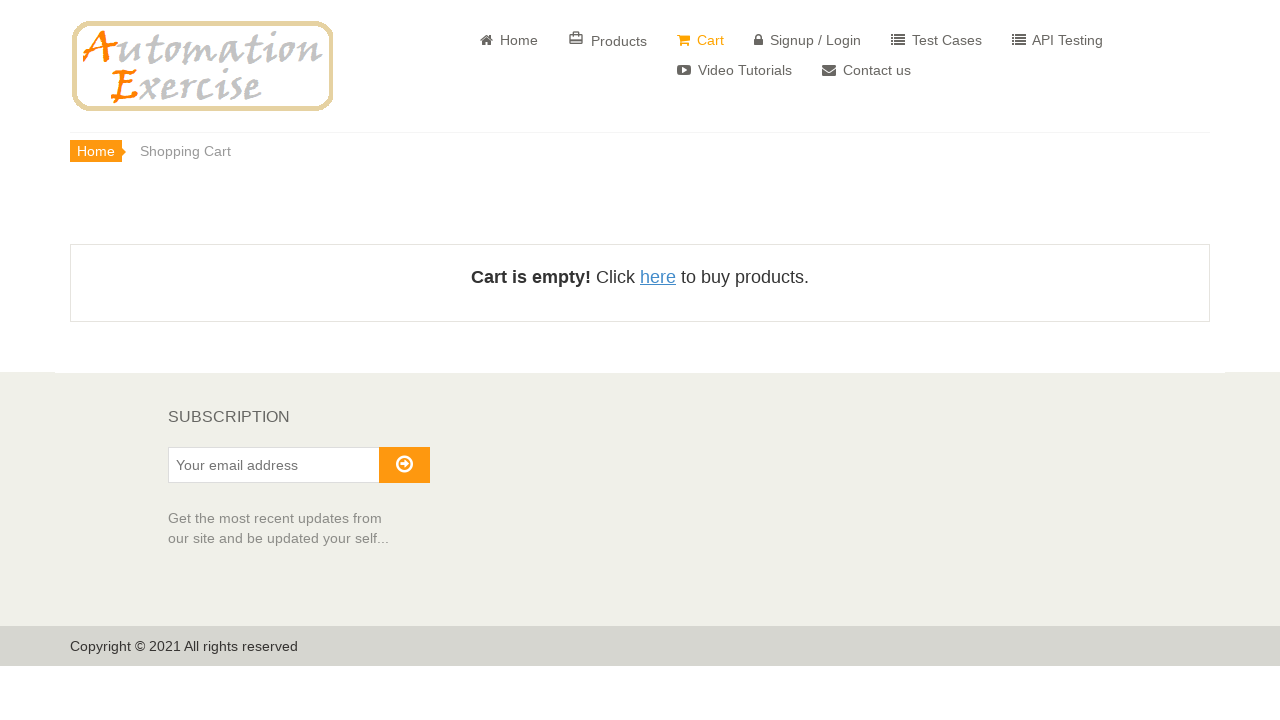